Tests unmarking items as complete by unchecking a previously checked checkbox

Starting URL: https://demo.playwright.dev/todomvc

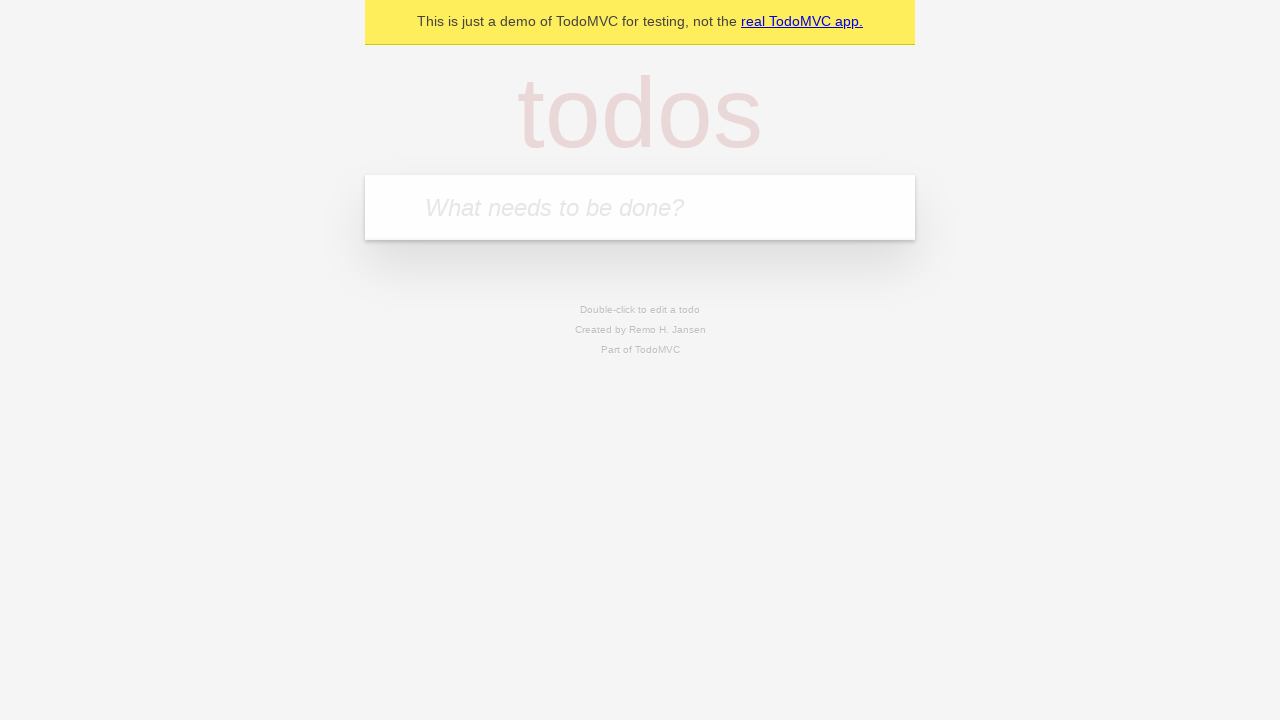

Filled todo input with 'buy some cheese' on internal:attr=[placeholder="What needs to be done?"i]
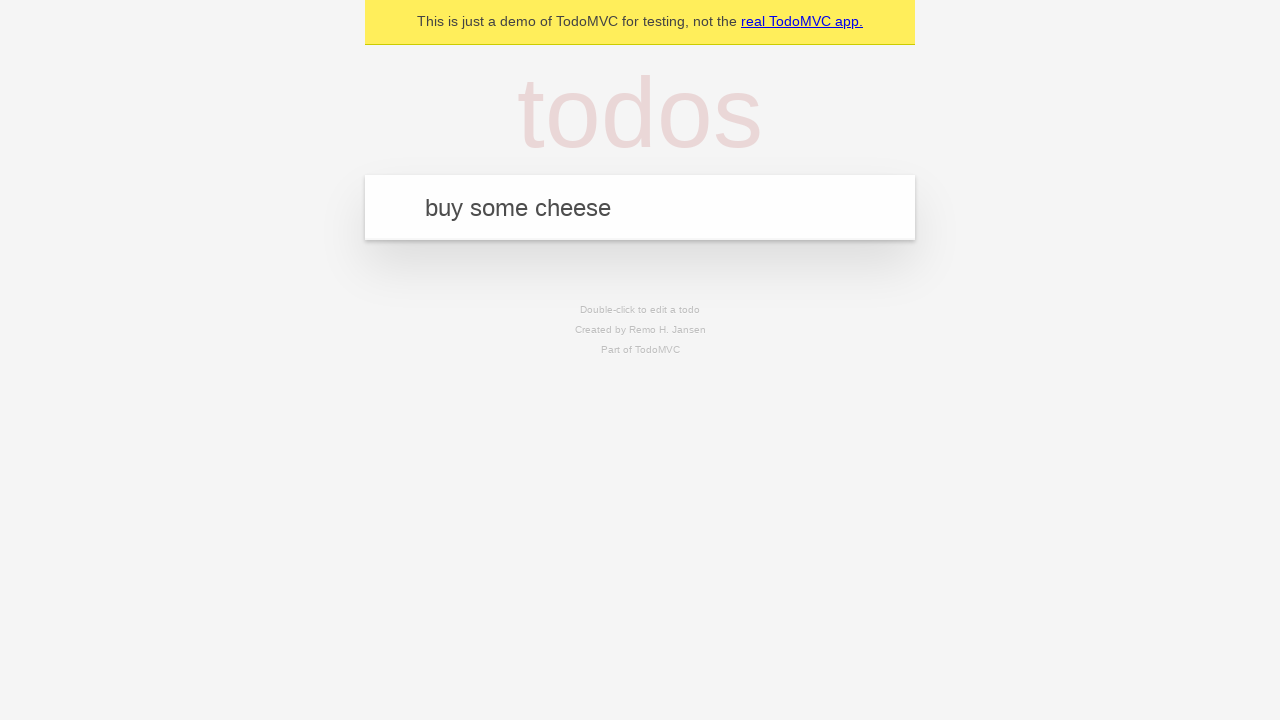

Pressed Enter to add first todo item on internal:attr=[placeholder="What needs to be done?"i]
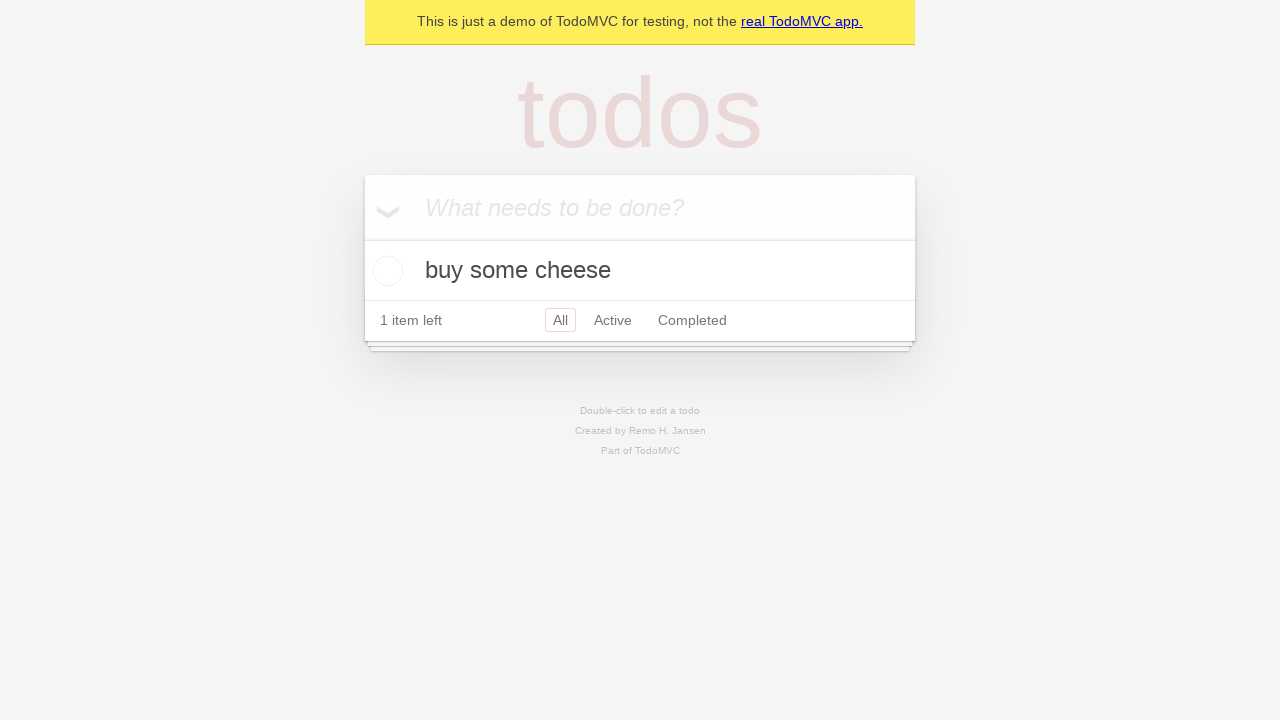

Filled todo input with 'feed the cat' on internal:attr=[placeholder="What needs to be done?"i]
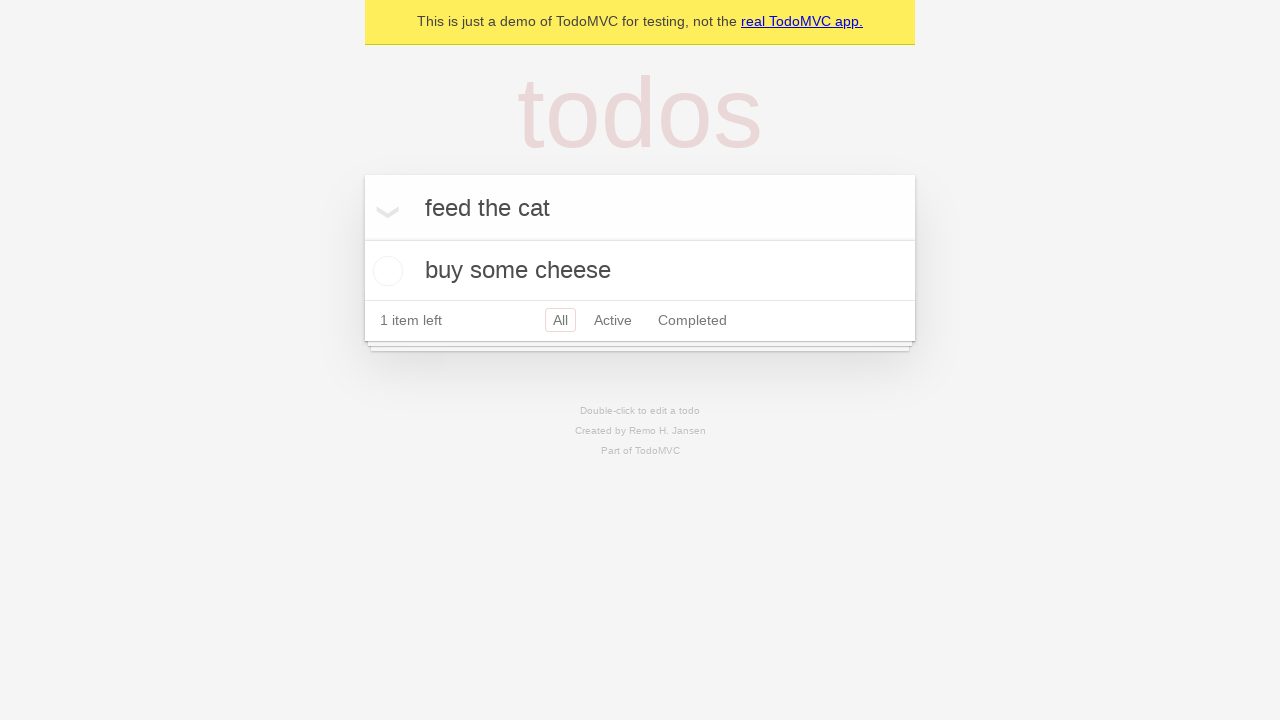

Pressed Enter to add second todo item on internal:attr=[placeholder="What needs to be done?"i]
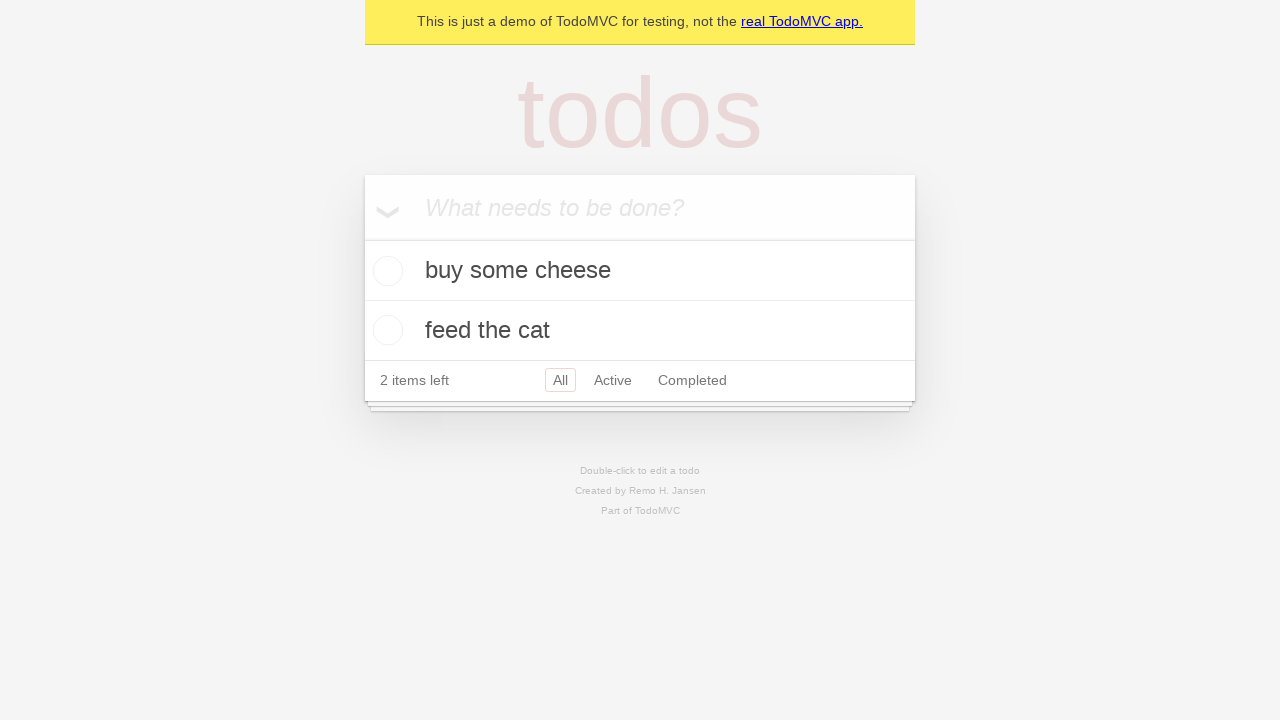

Checked the first todo item checkbox at (385, 271) on internal:testid=[data-testid="todo-item"s] >> nth=0 >> internal:role=checkbox
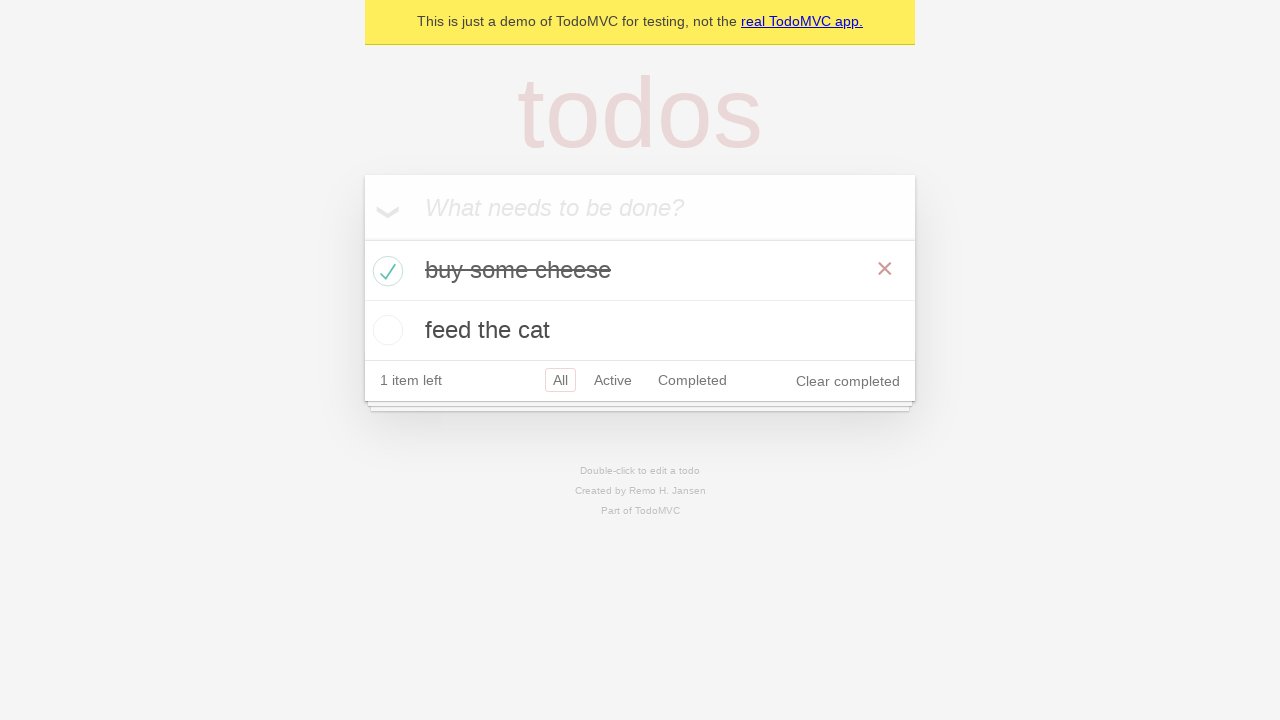

Unchecked the first todo item checkbox to mark as incomplete at (385, 271) on internal:testid=[data-testid="todo-item"s] >> nth=0 >> internal:role=checkbox
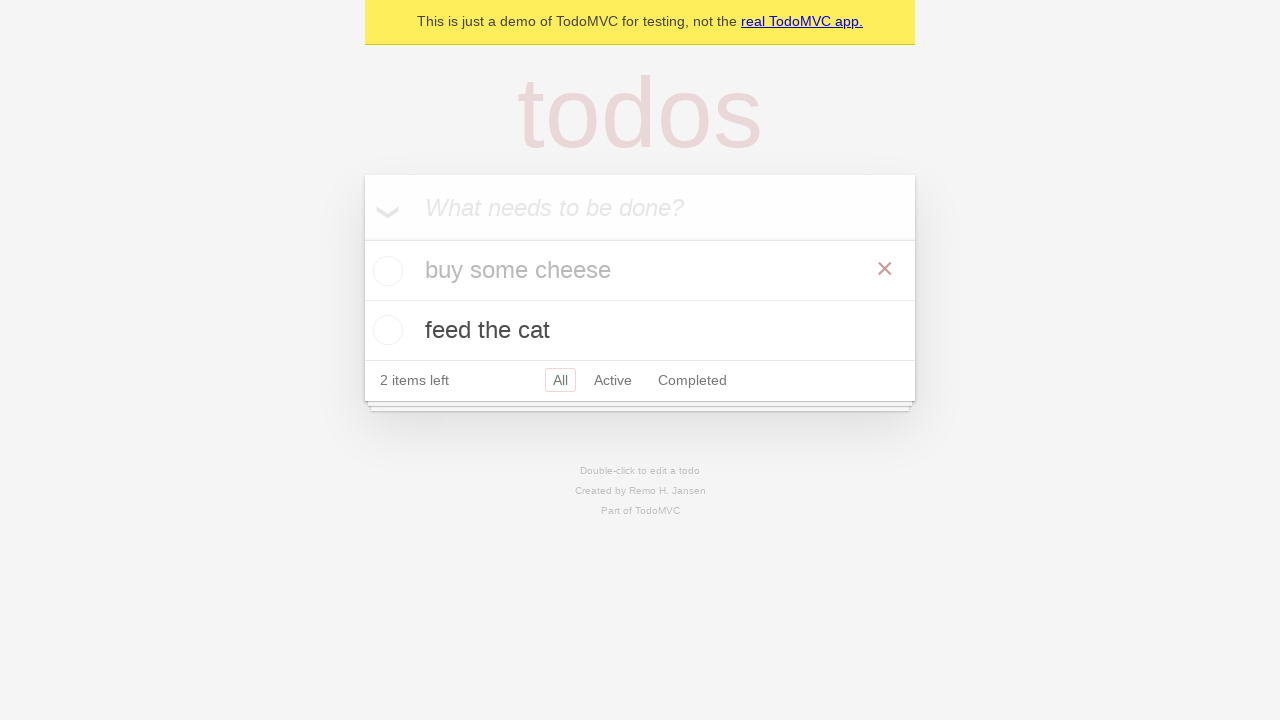

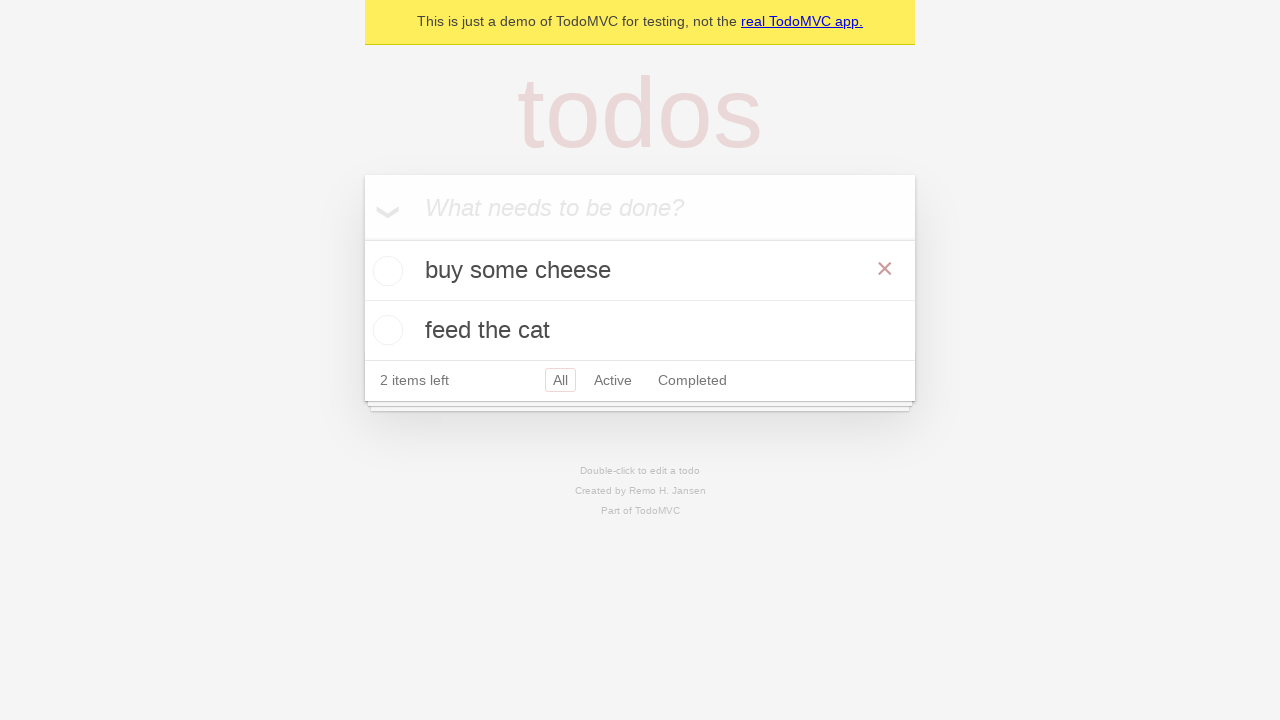